Tests add and remove elements functionality by clicking the Add Element button to create a new button, then clicking the Delete button to remove it

Starting URL: https://the-internet.herokuapp.com/

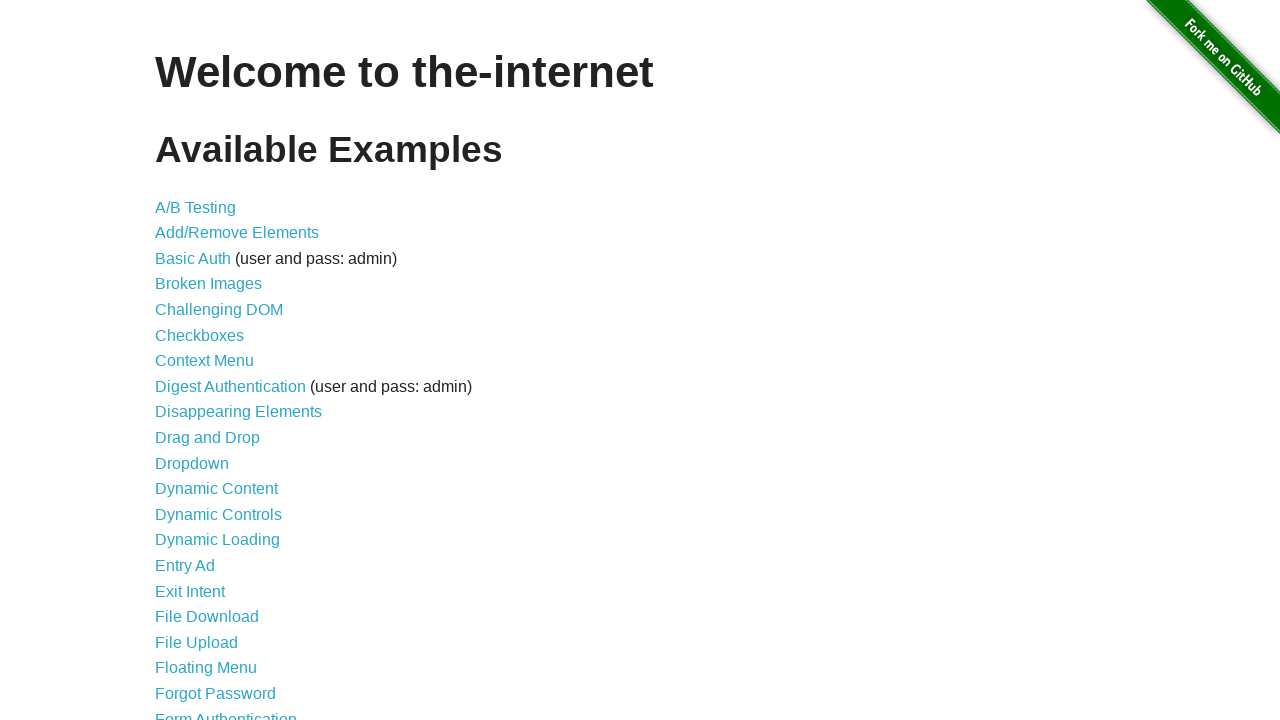

Clicked on Add/Remove Elements link at (237, 233) on a[href='/add_remove_elements/']
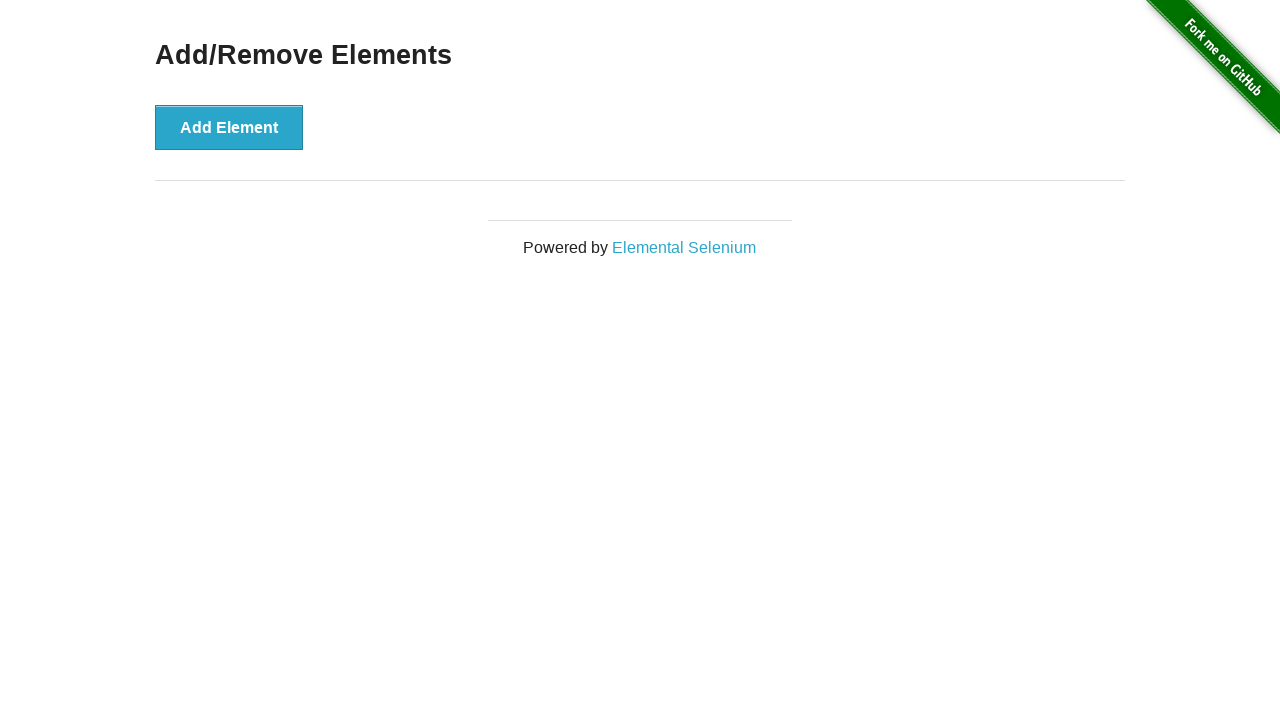

Clicked Add Element button to create a new button at (229, 127) on button:has-text('Add Element')
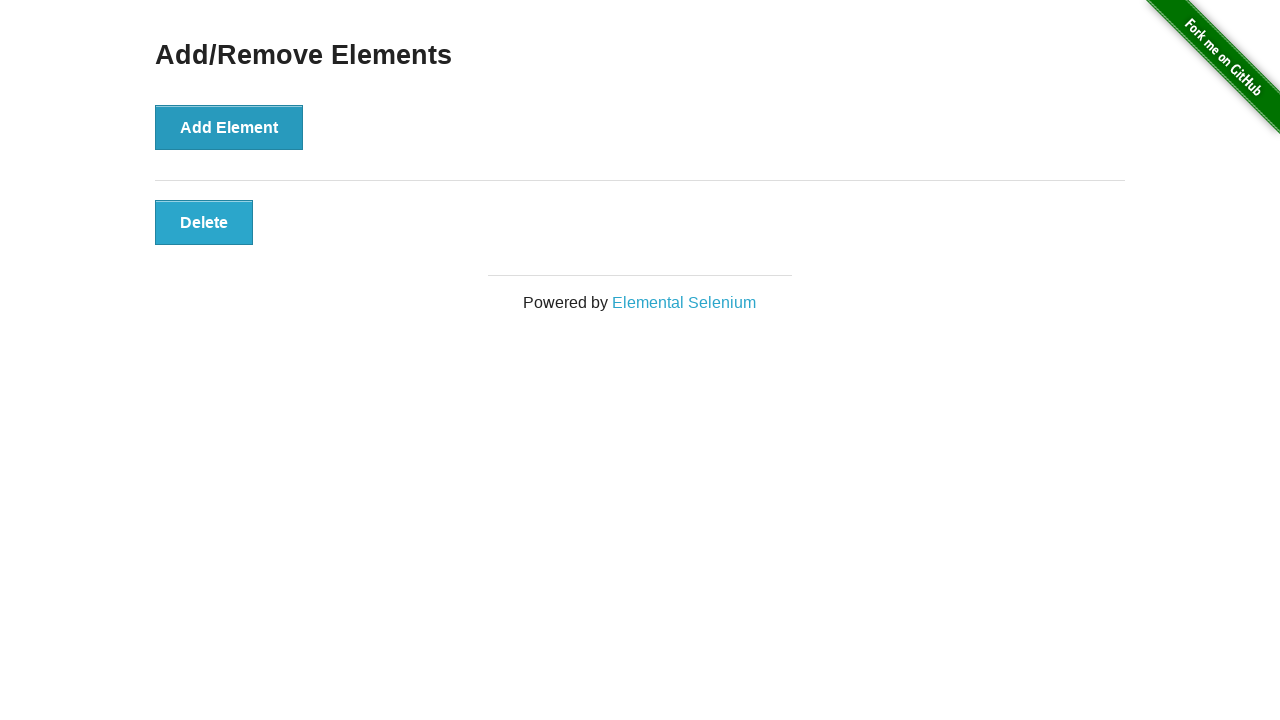

Delete button appeared on the page
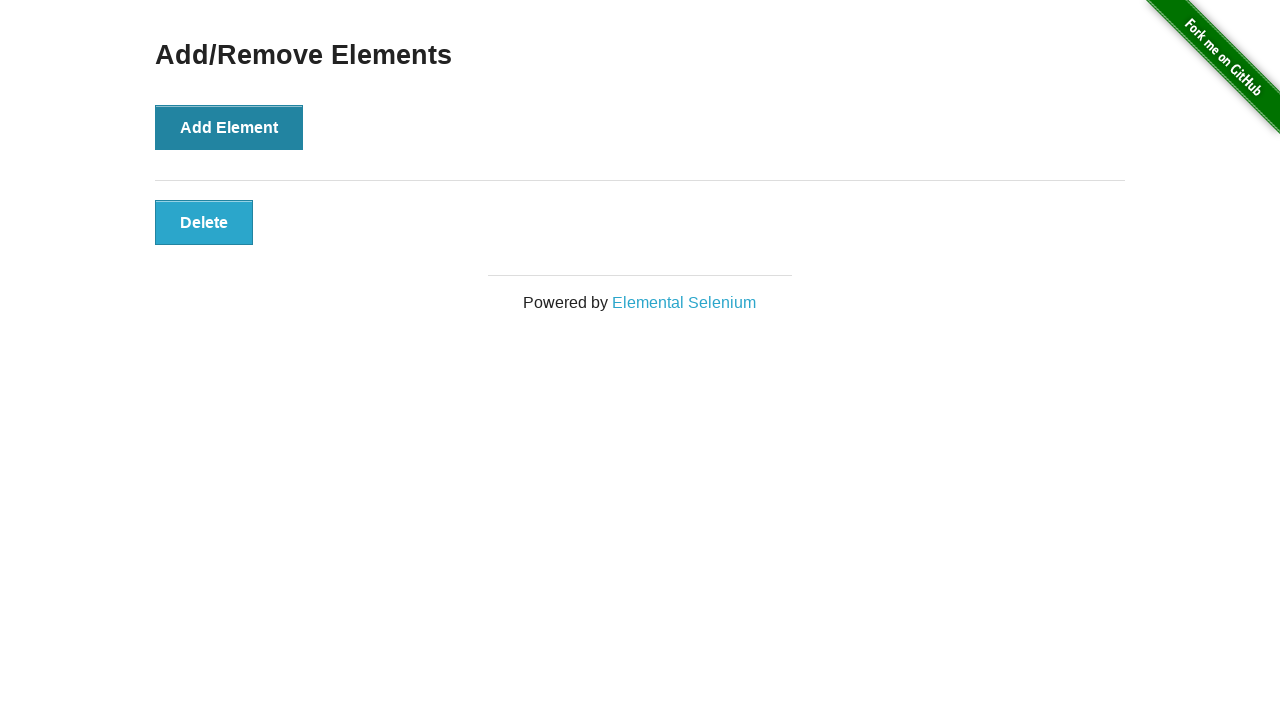

Clicked Delete button to remove the added element at (204, 222) on button.added-manually
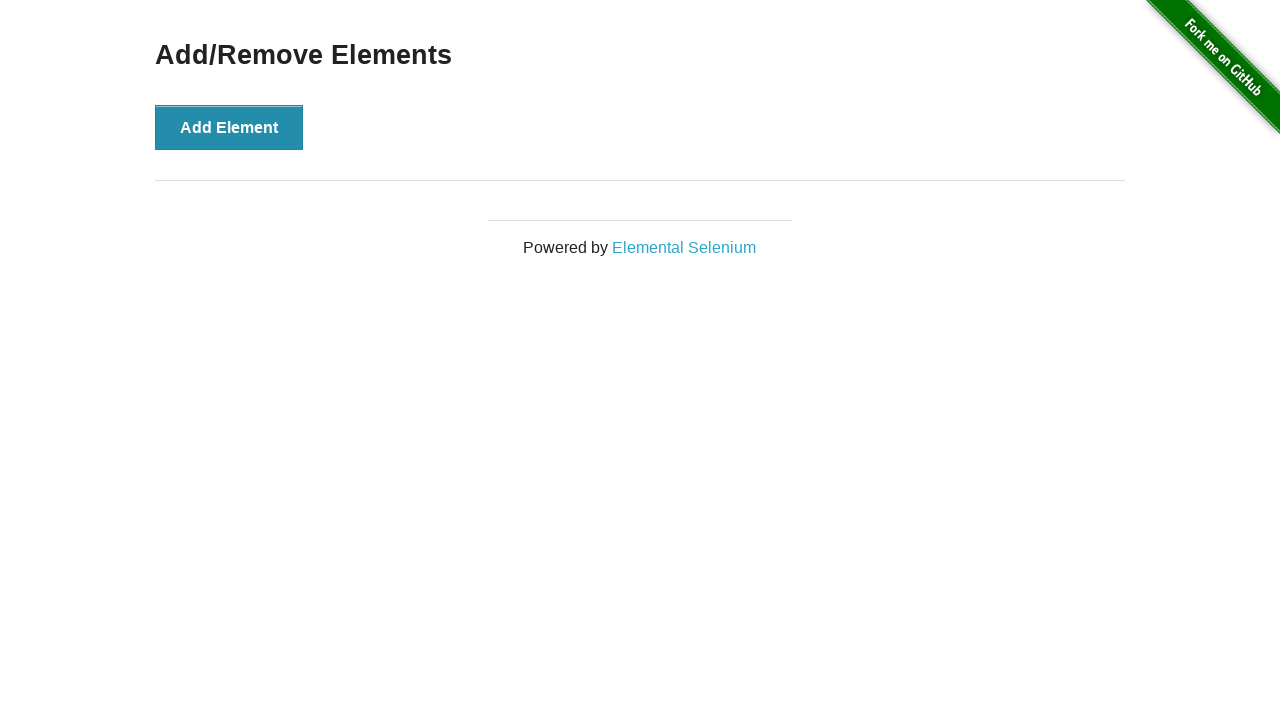

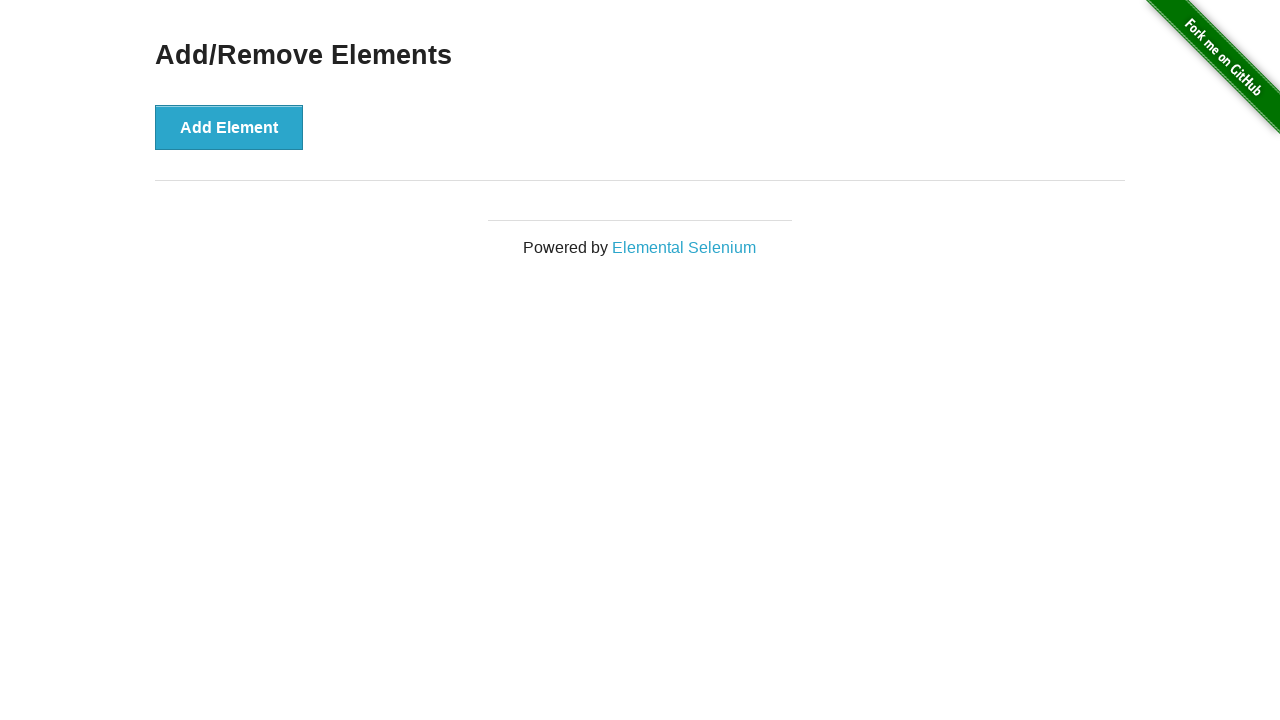